Selects a radio button with label 'No'

Starting URL: https://thefreerangetester.github.io/sandbox-automation-testing/

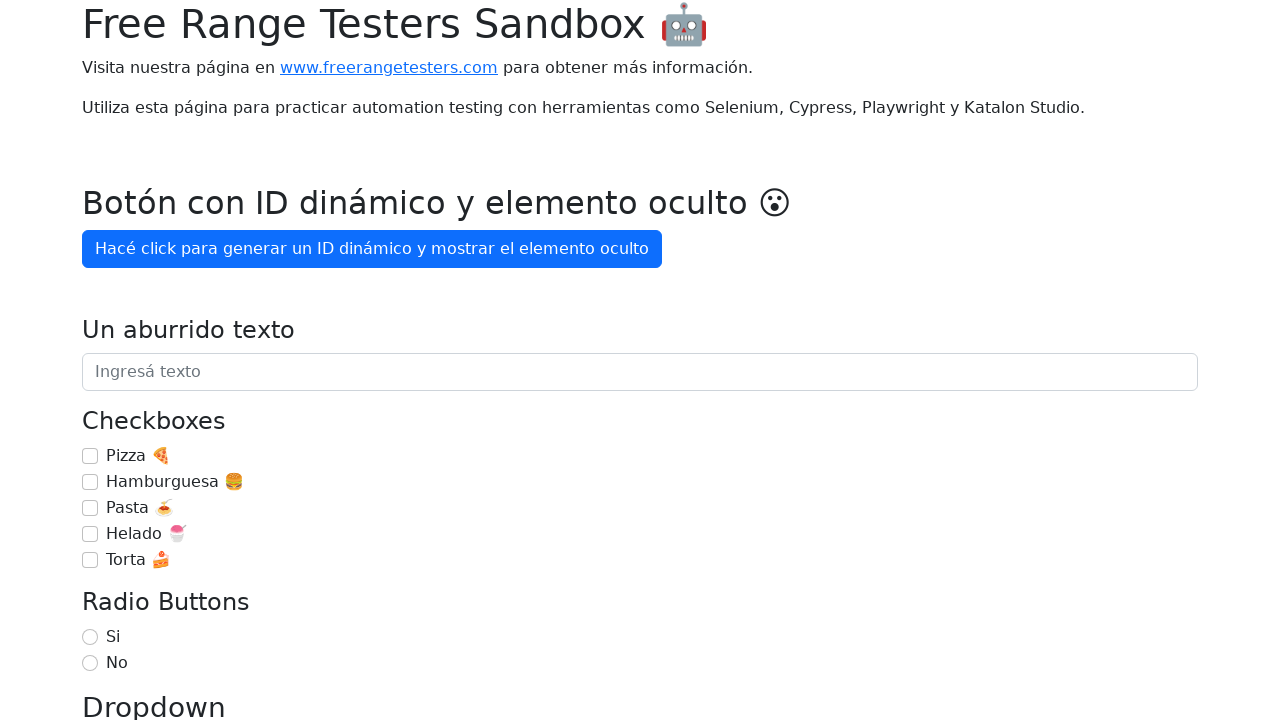

Navigated to sandbox automation testing site
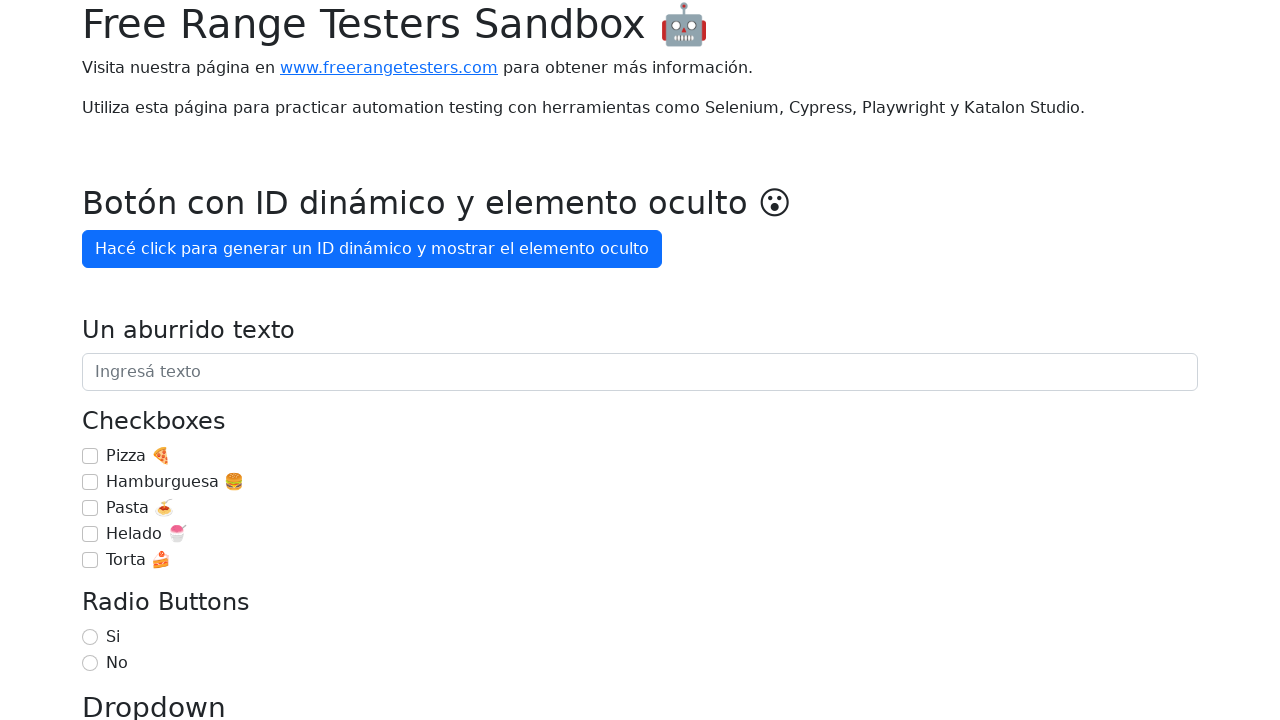

Selected radio button with label 'No' at (90, 663) on internal:label="No"i
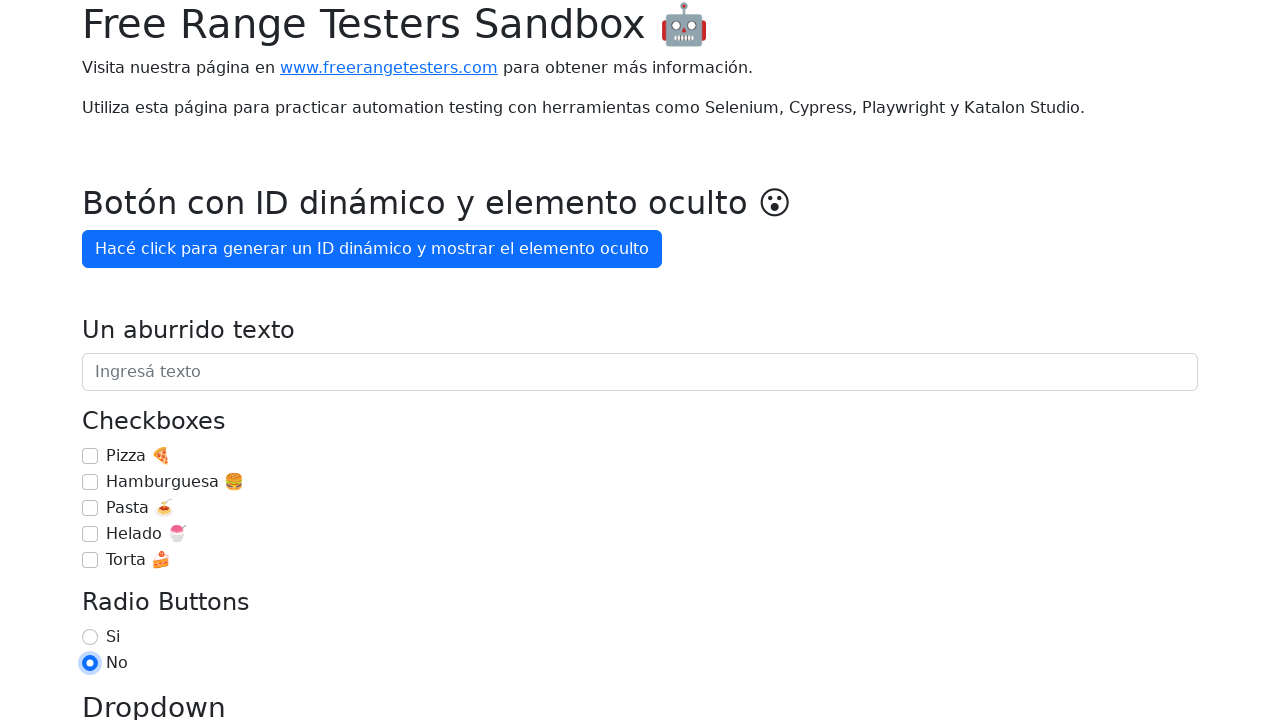

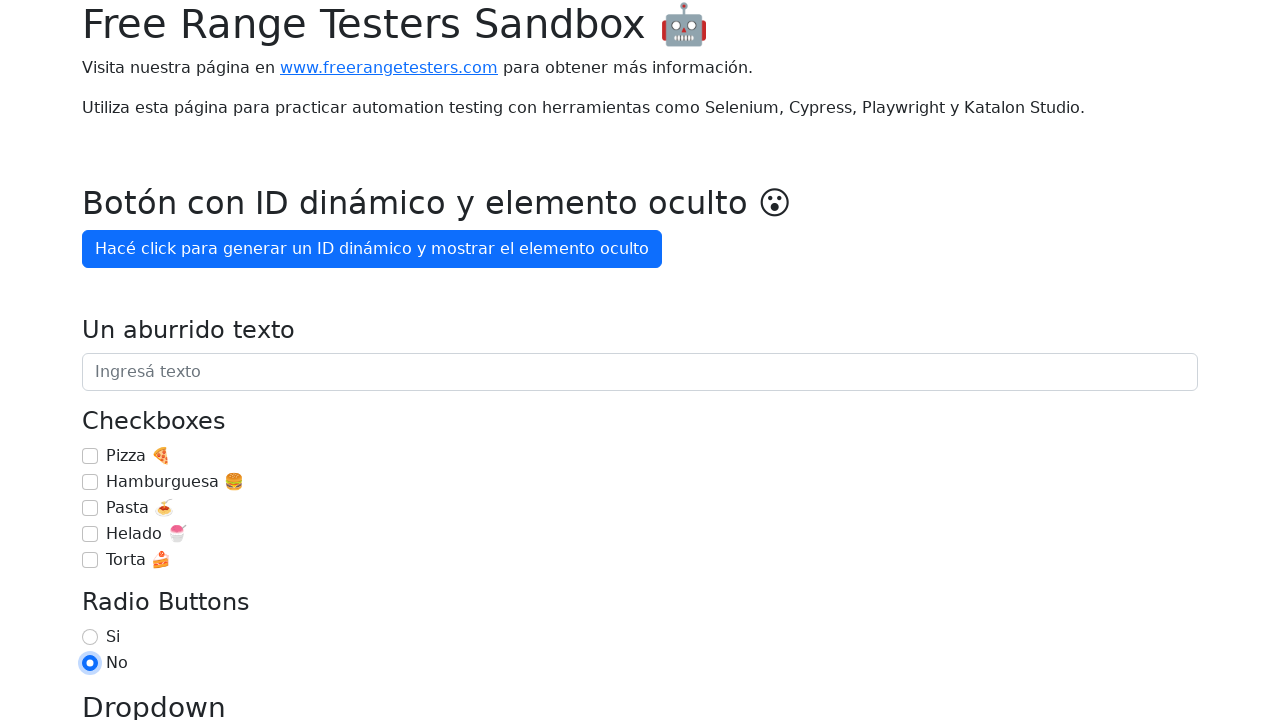